Navigates to Python.org and verifies that event information is displayed in the events widget

Starting URL: https://www.python.org

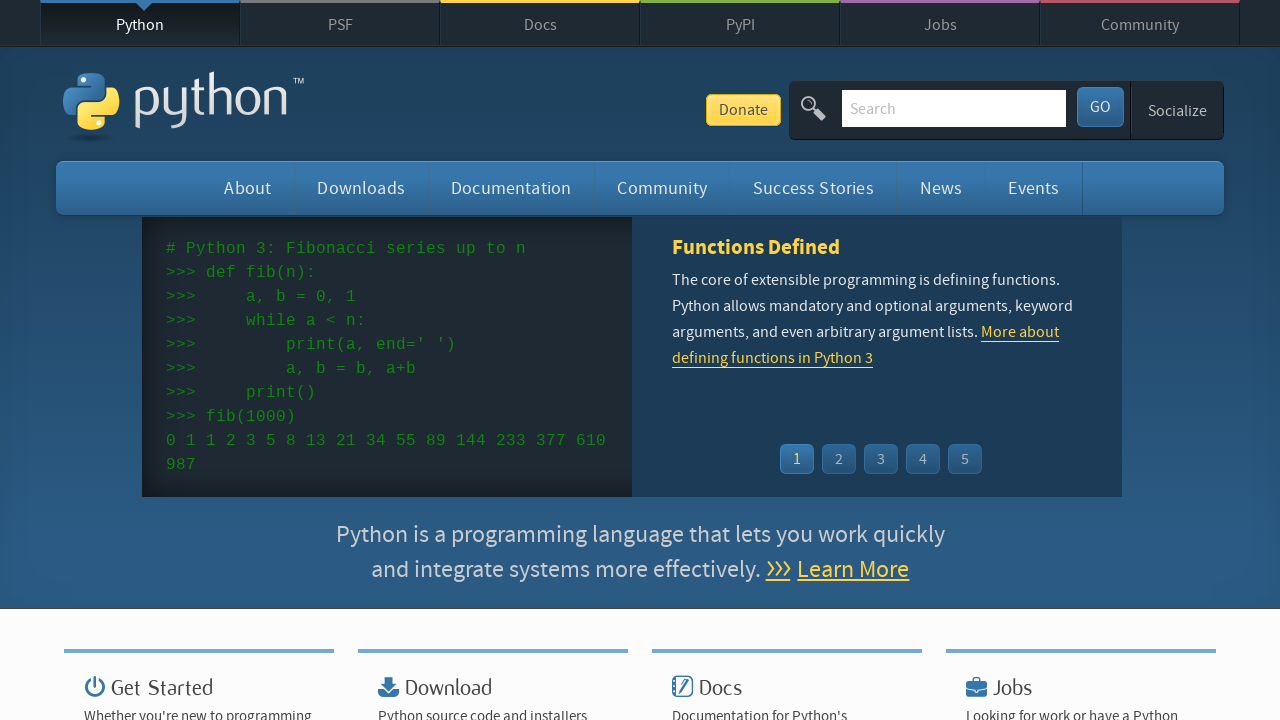

Navigated to https://www.python.org
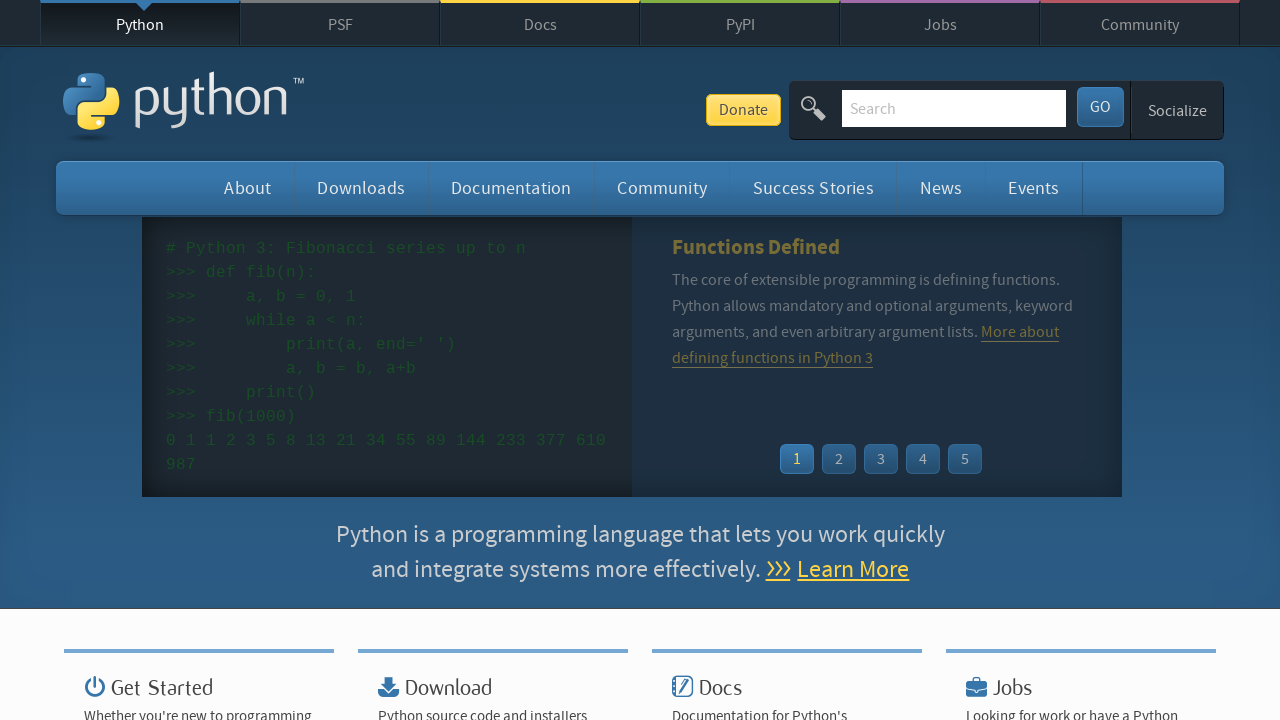

Event widget loaded and event list items are visible
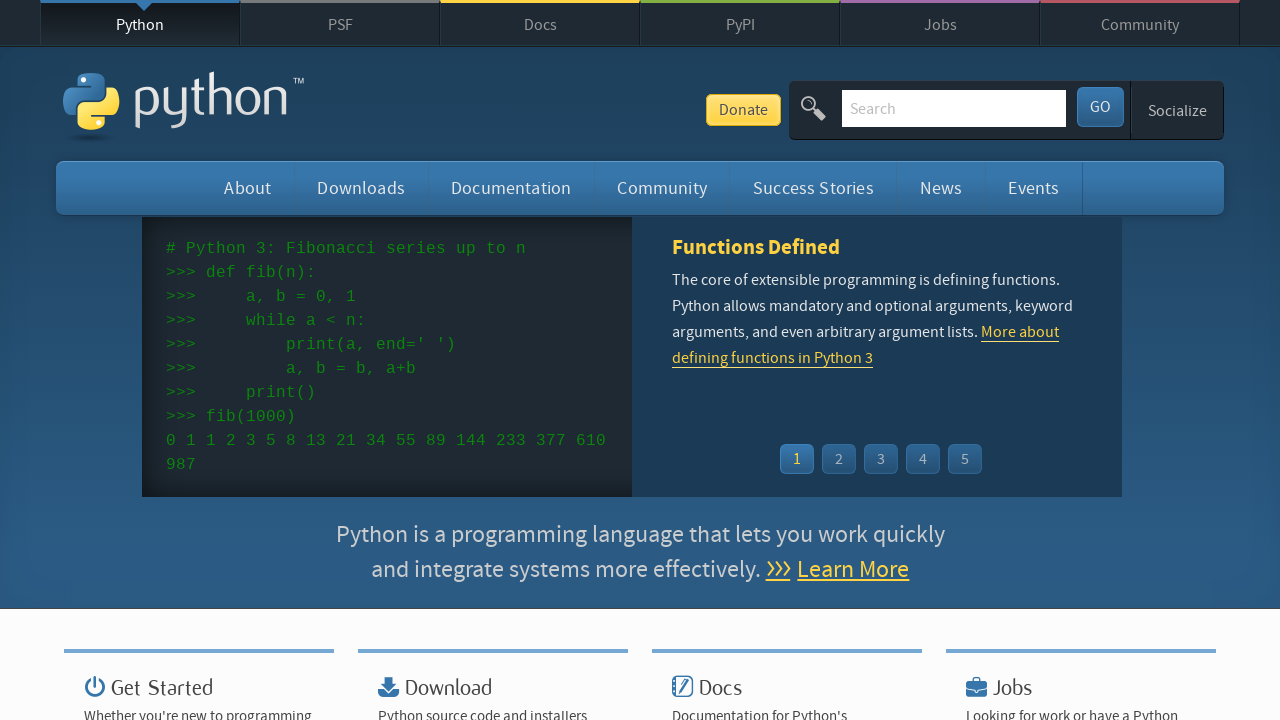

Found 5 events in the event widget
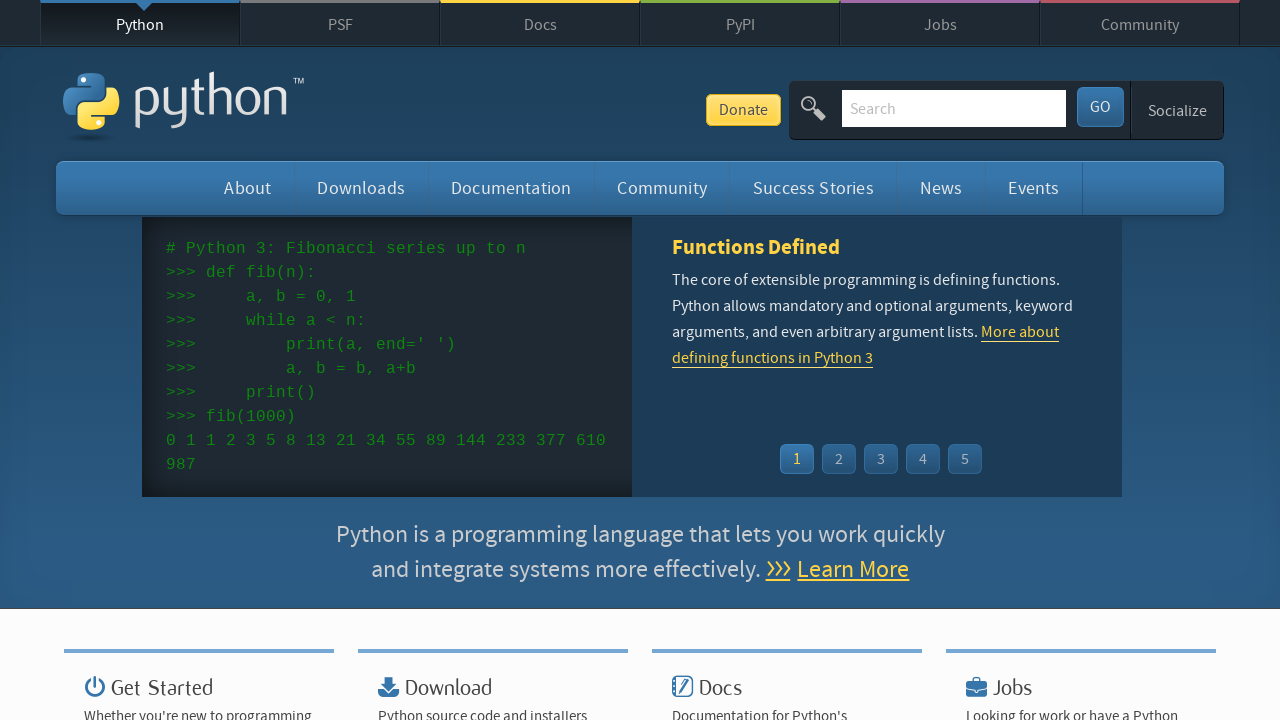

Verified event has a time element
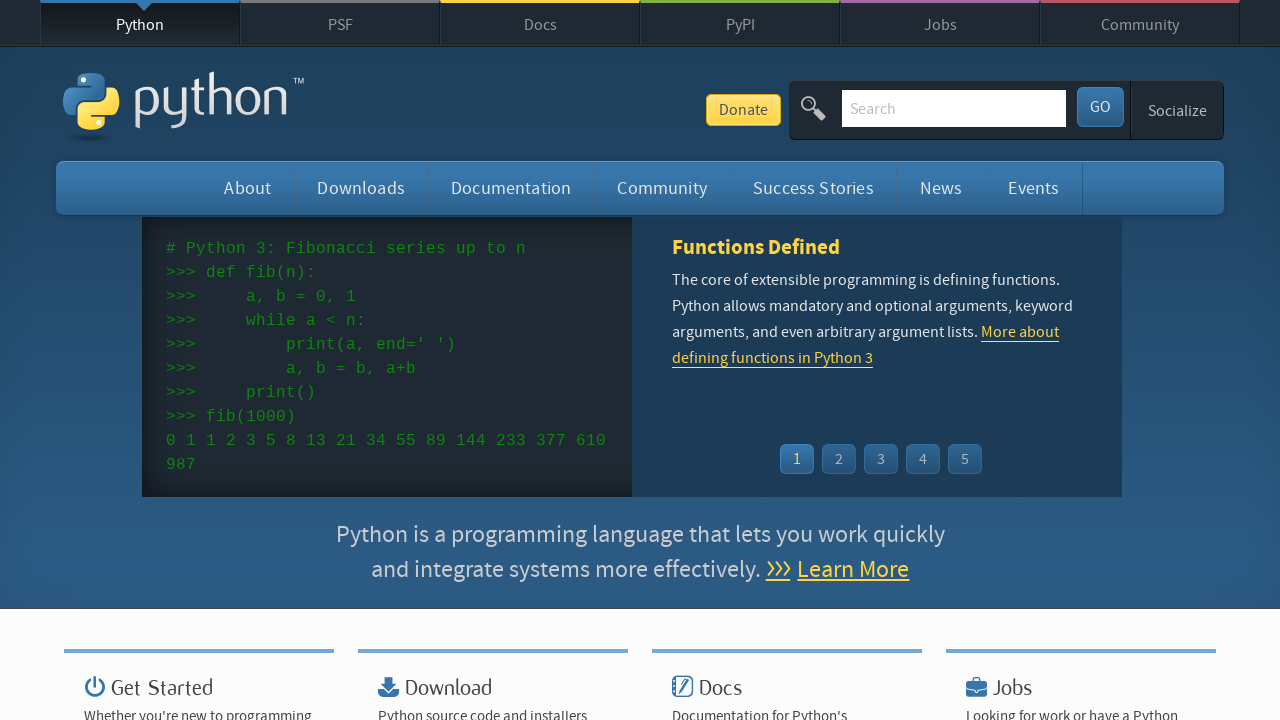

Verified event has a link element
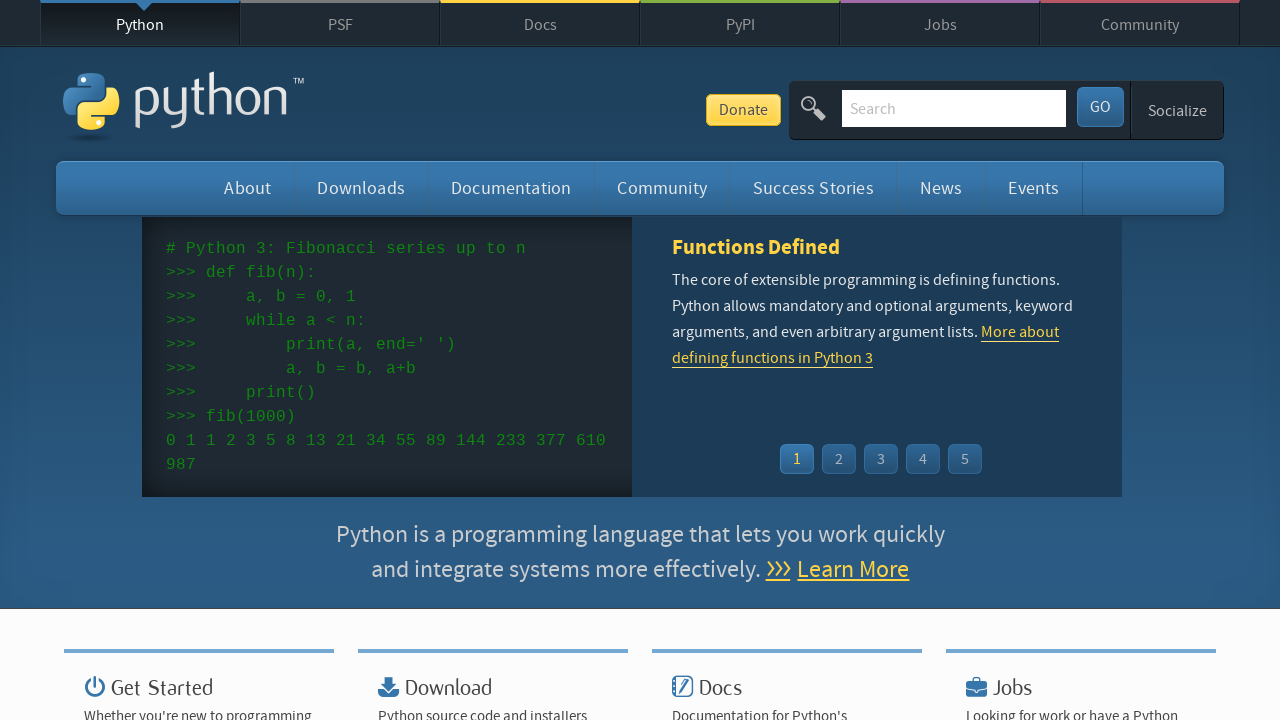

Verified event has a time element
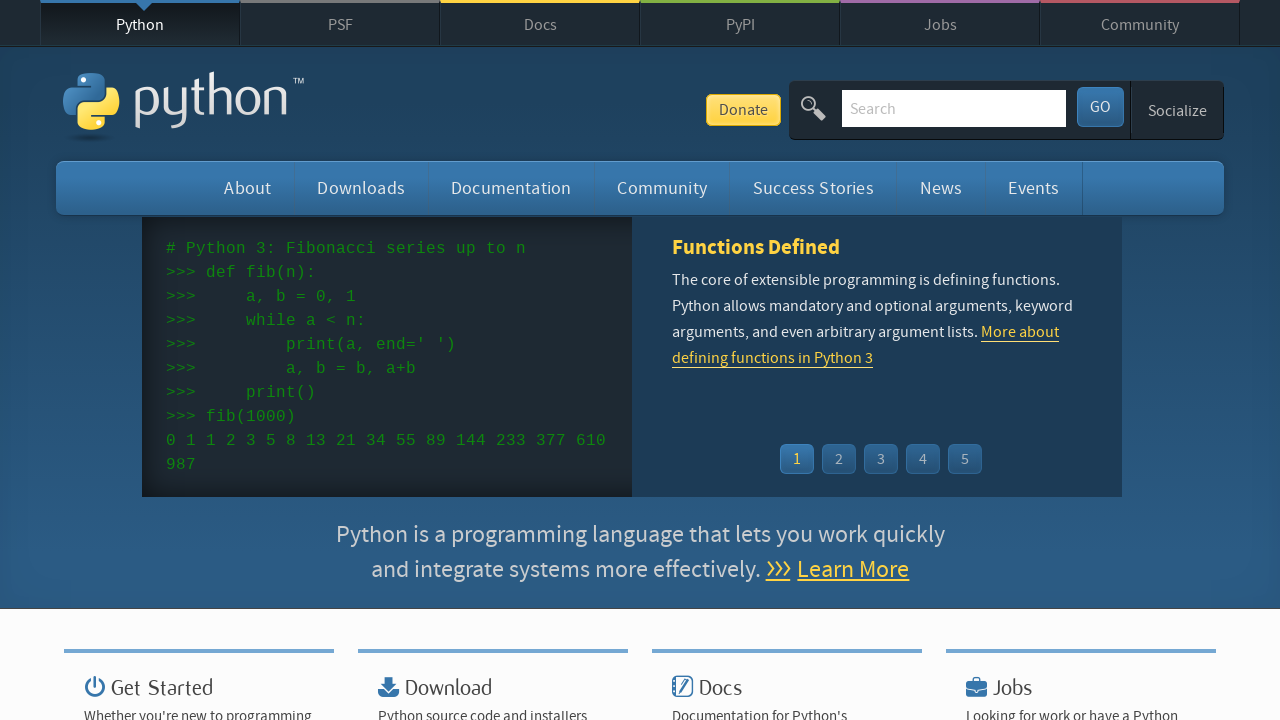

Verified event has a link element
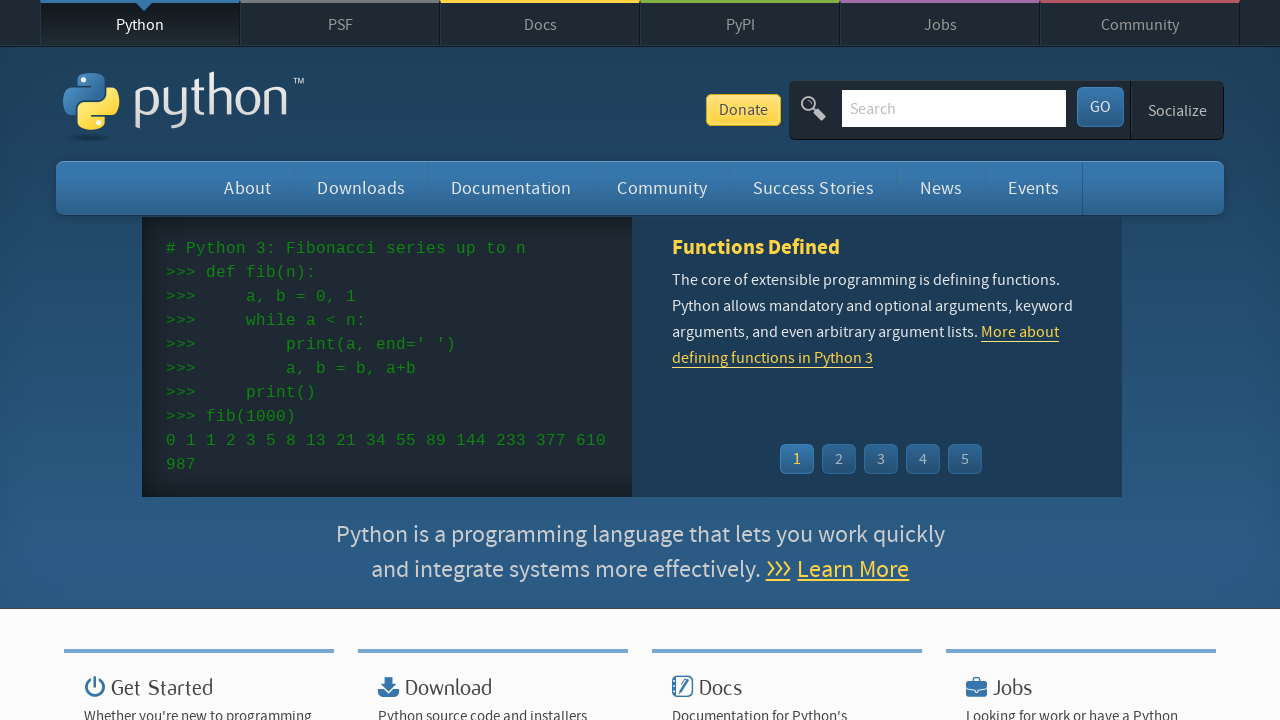

Verified event has a time element
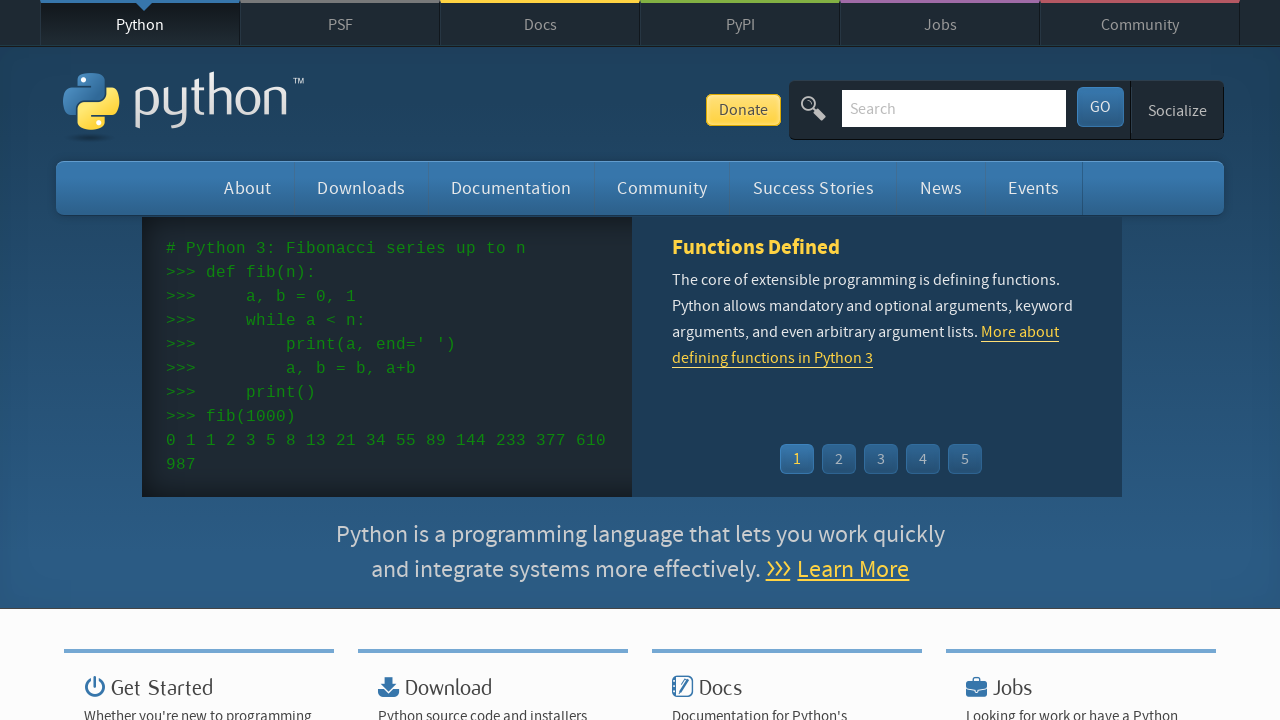

Verified event has a link element
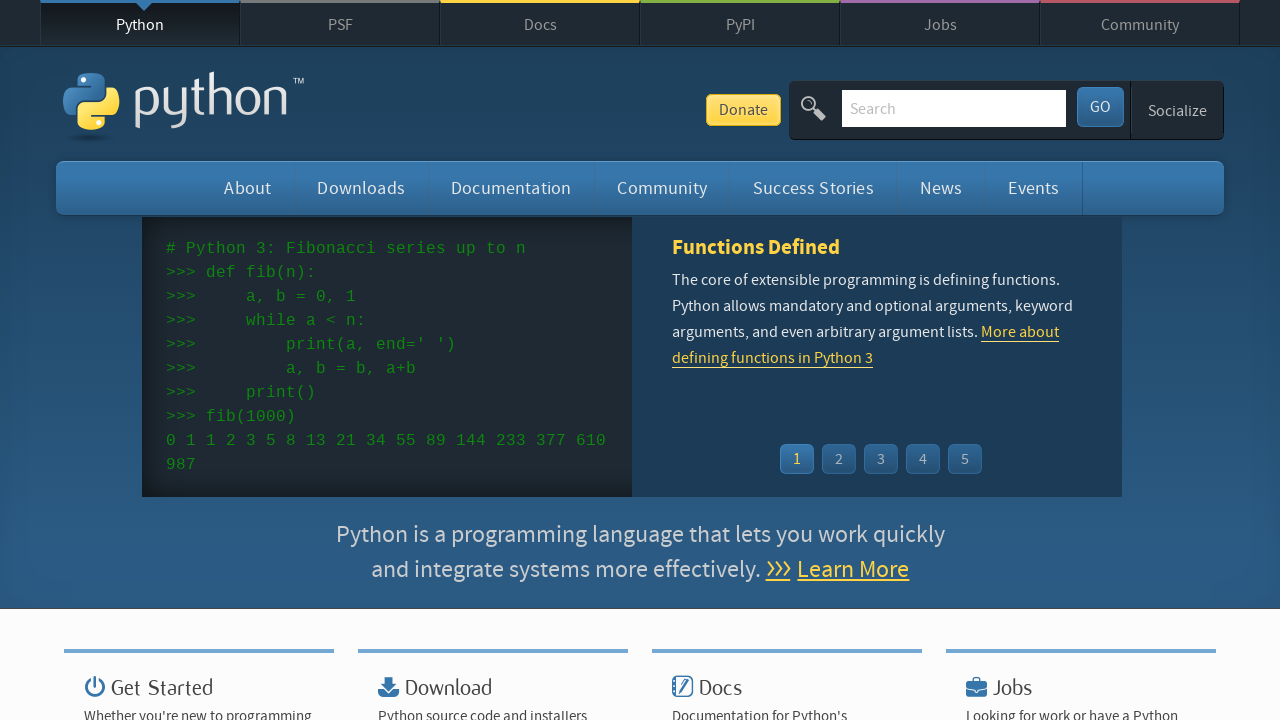

Verified event has a time element
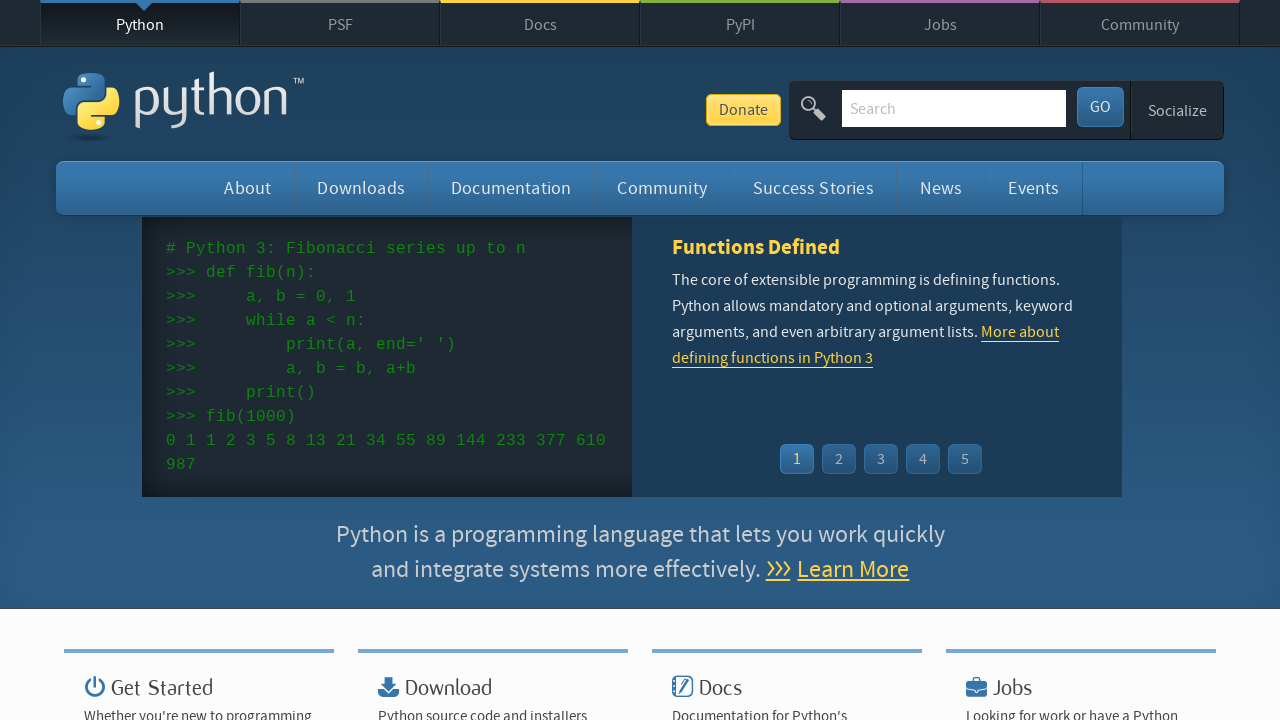

Verified event has a link element
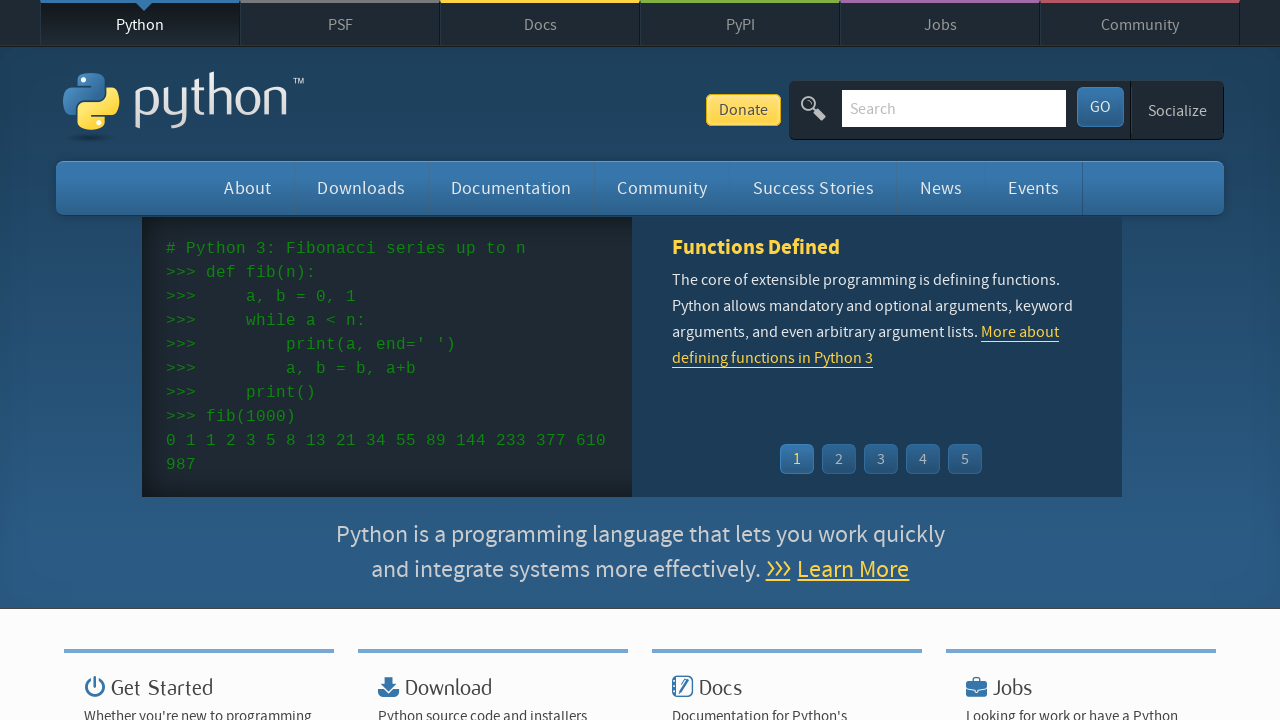

Verified event has a time element
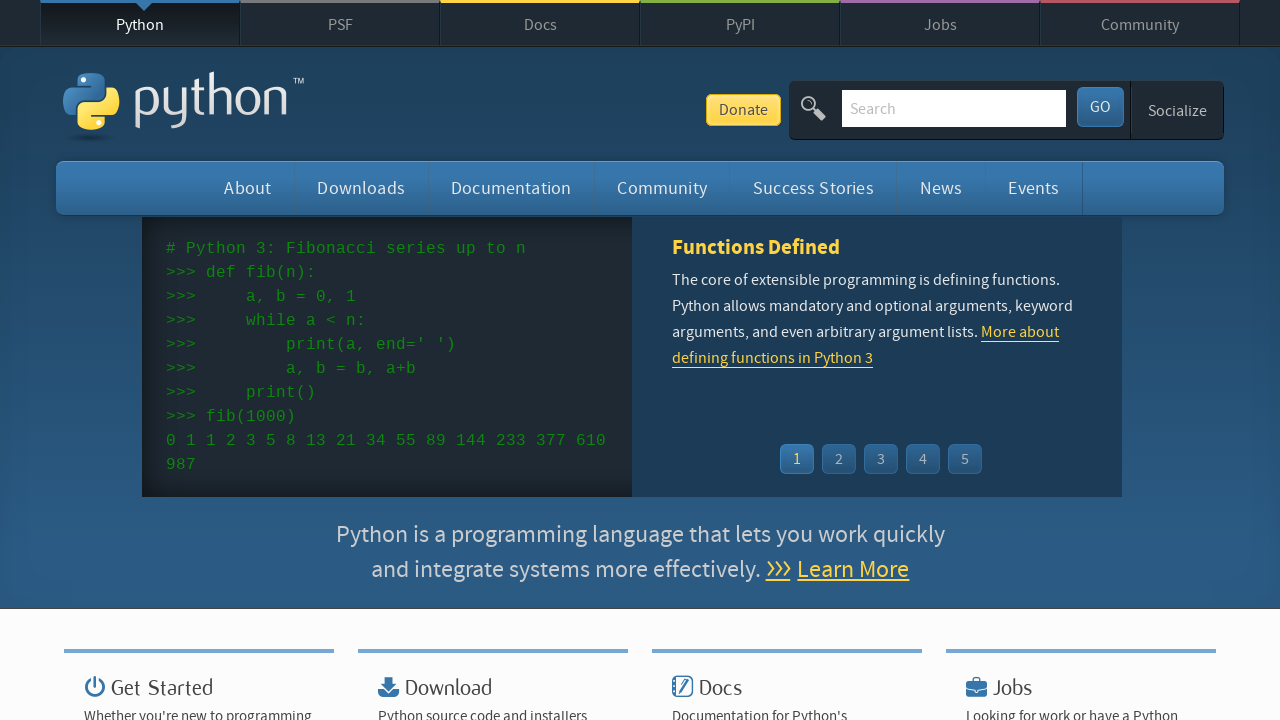

Verified event has a link element
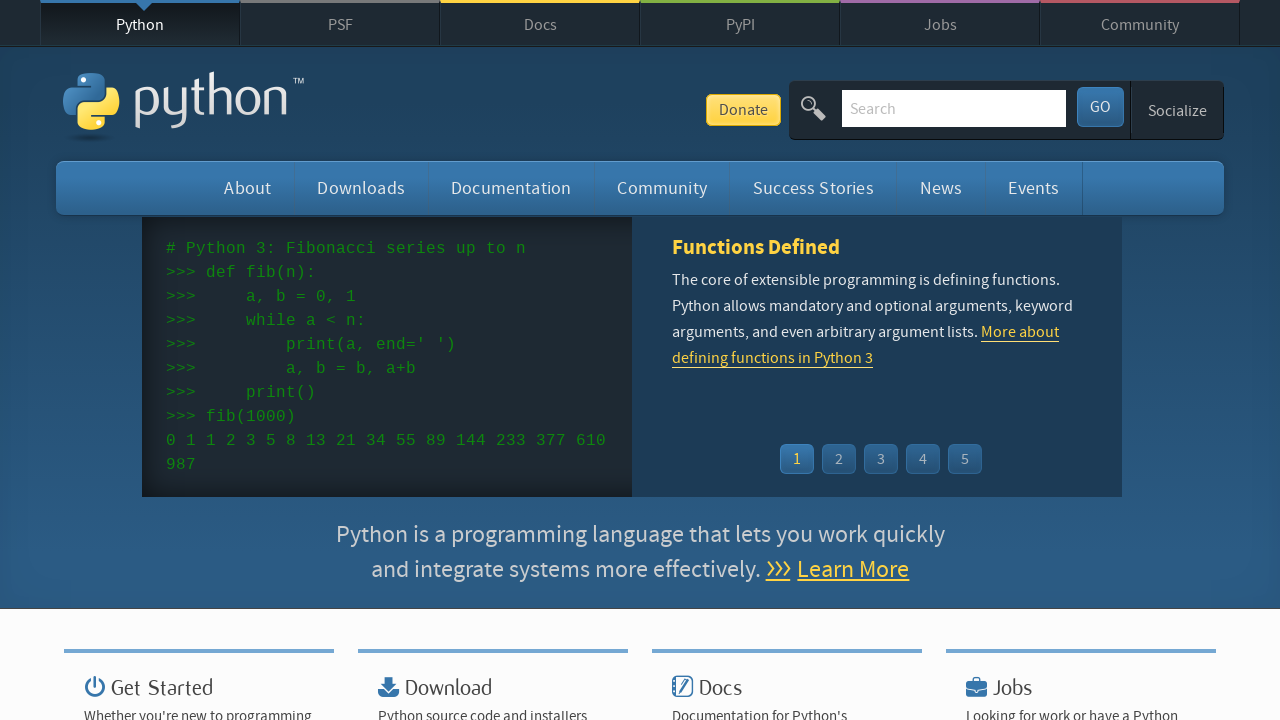

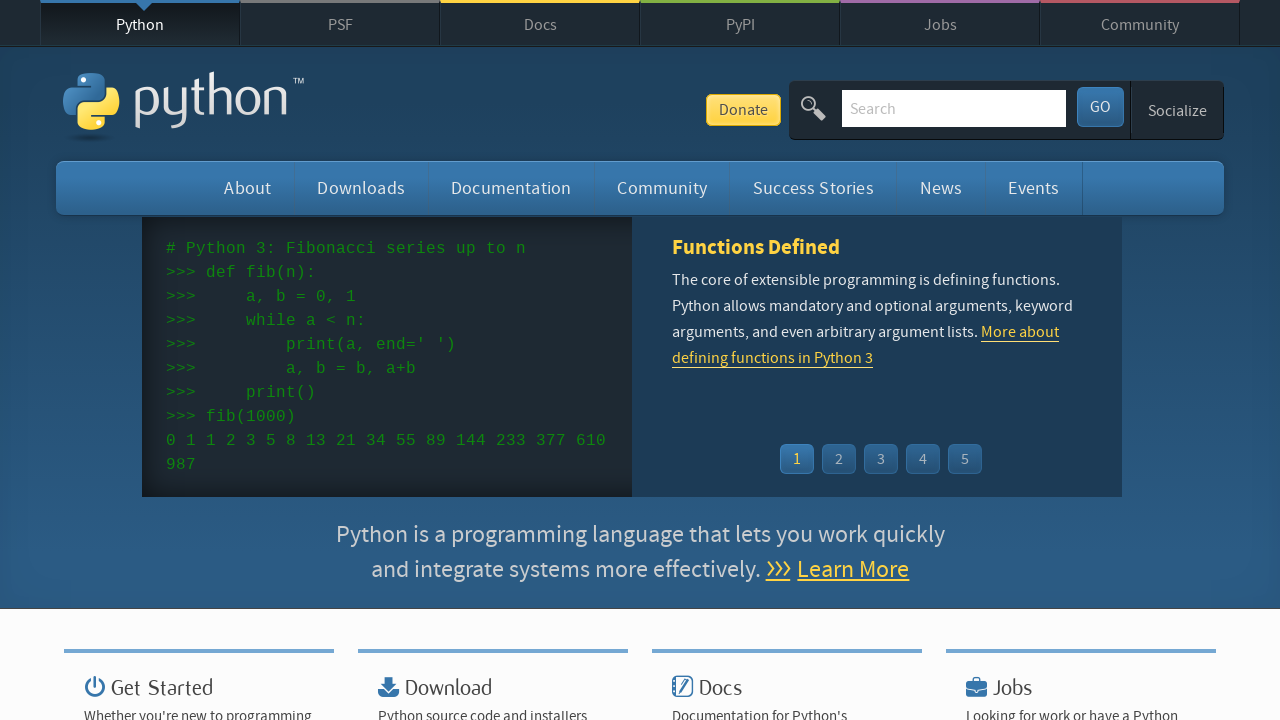